Tests tooltip functionality by hovering over a button element to trigger and verify the tooltip display

Starting URL: https://demoqa.com/tool-tips

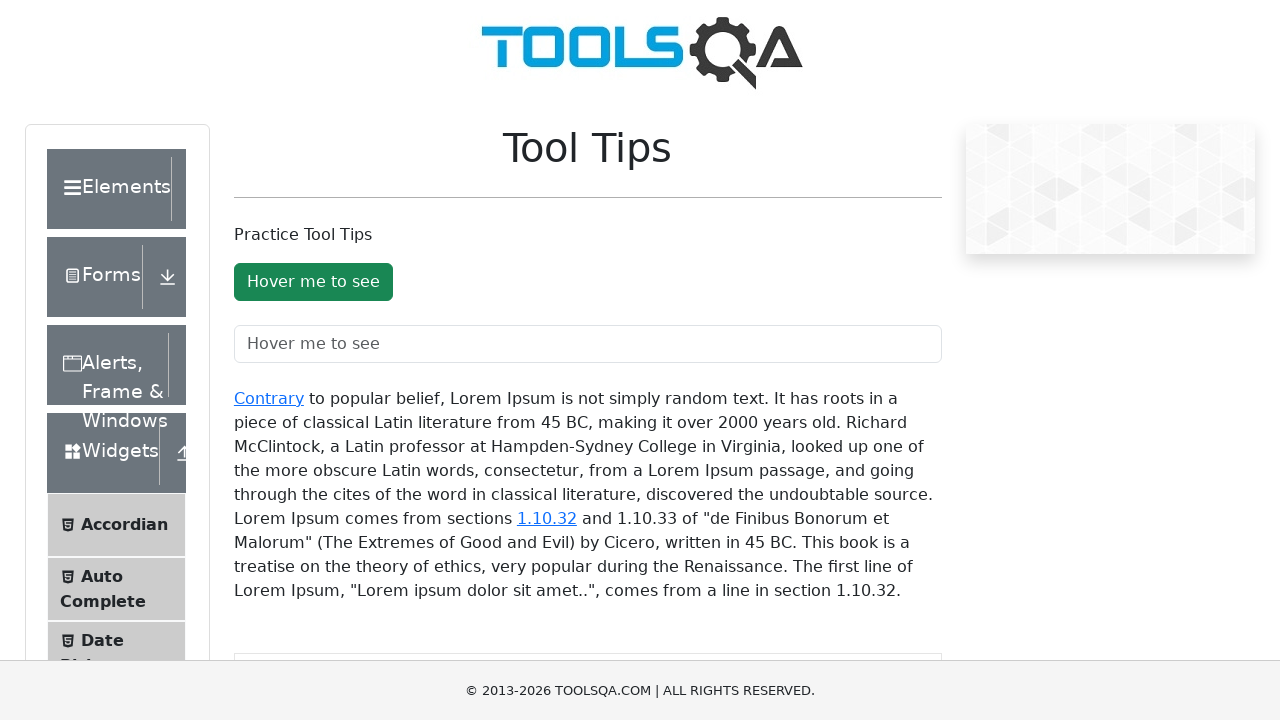

Hovered over tooltip button to trigger tooltip at (313, 282) on #toolTipButton
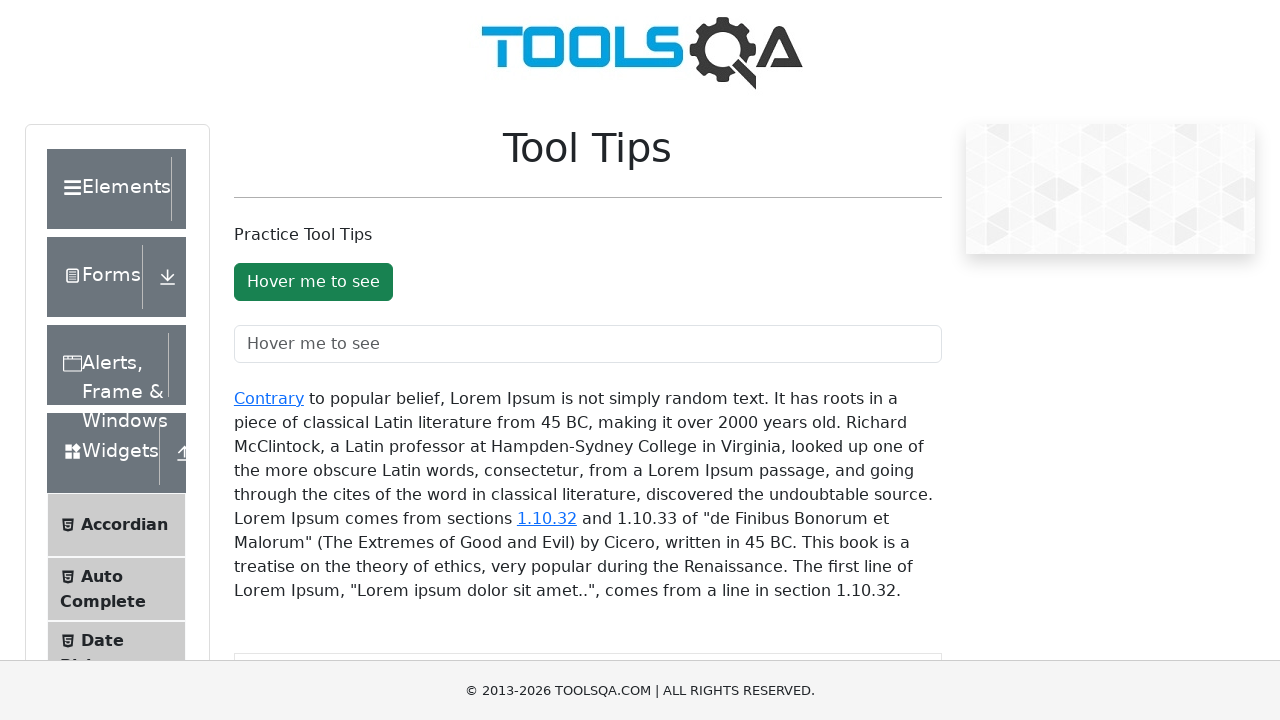

Tooltip element appeared and is visible
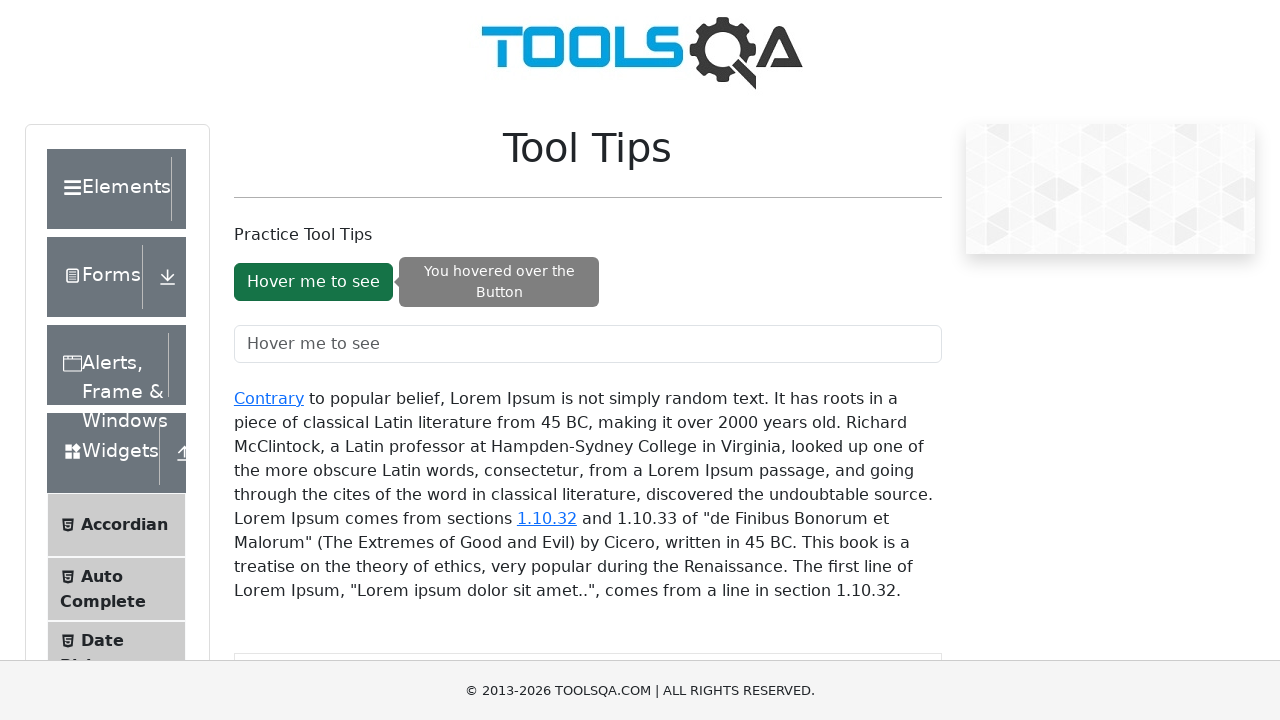

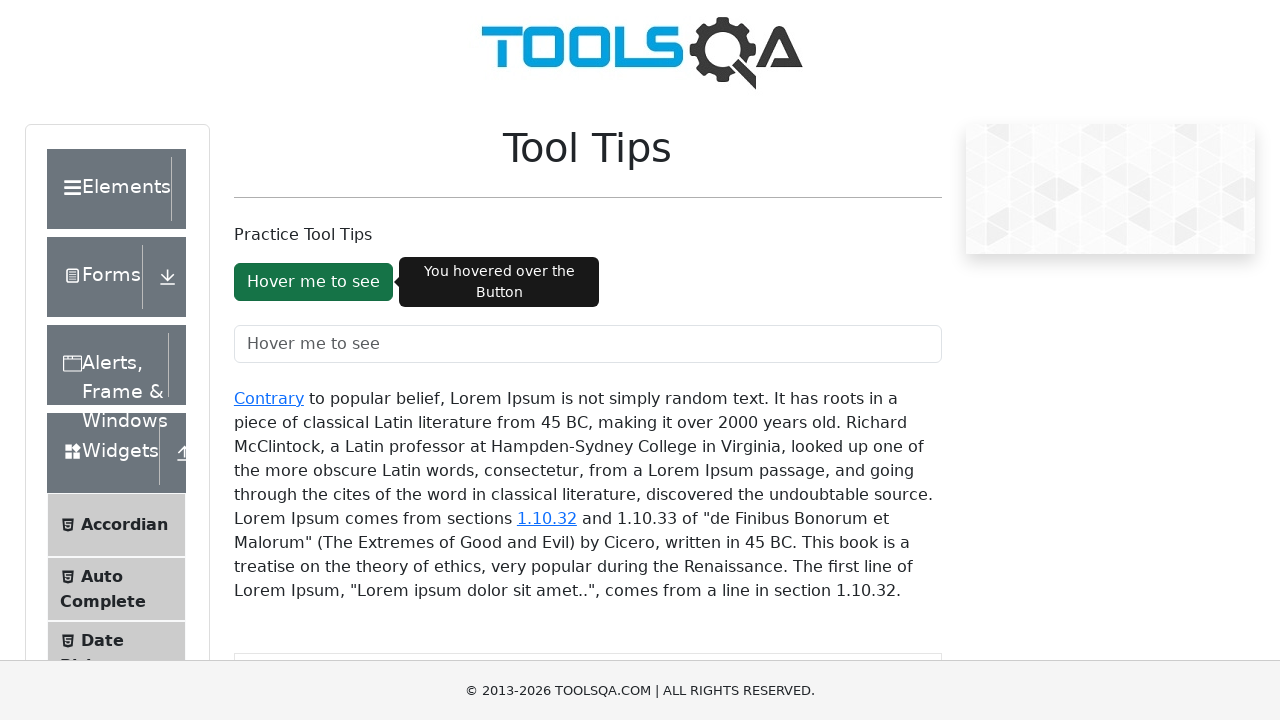